Tests window handle functionality by verifying initial page content, clicking a link to open a new window, switching to the new window to verify its content, then switching back to the original window to verify it's still accessible.

Starting URL: https://the-internet.herokuapp.com/windows

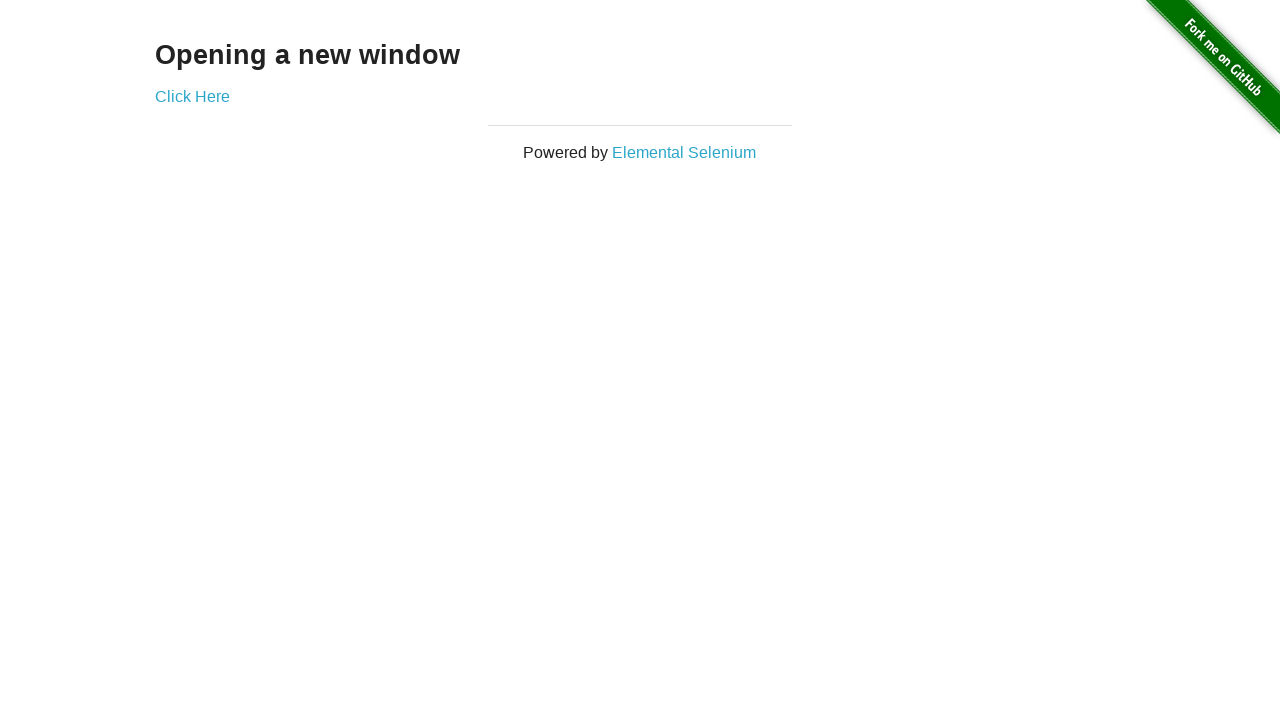

Retrieved h3 text content from initial page
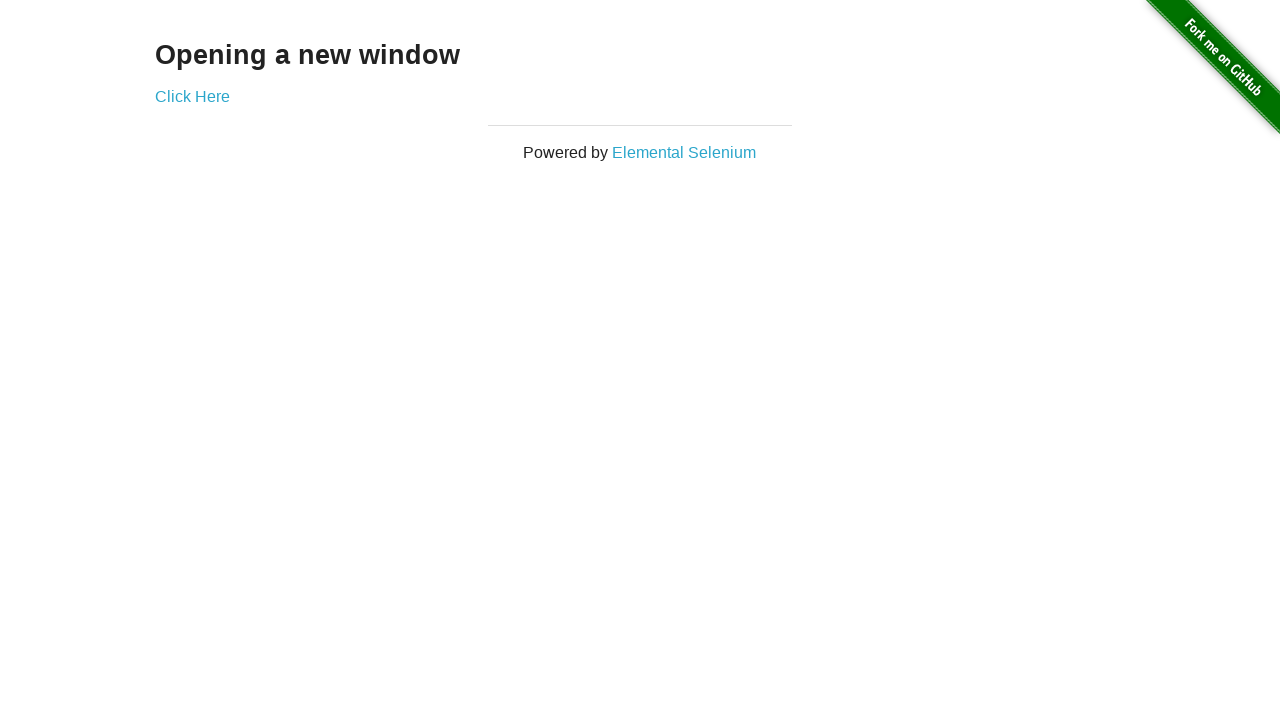

Verified initial page h3 text is 'Opening a new window'
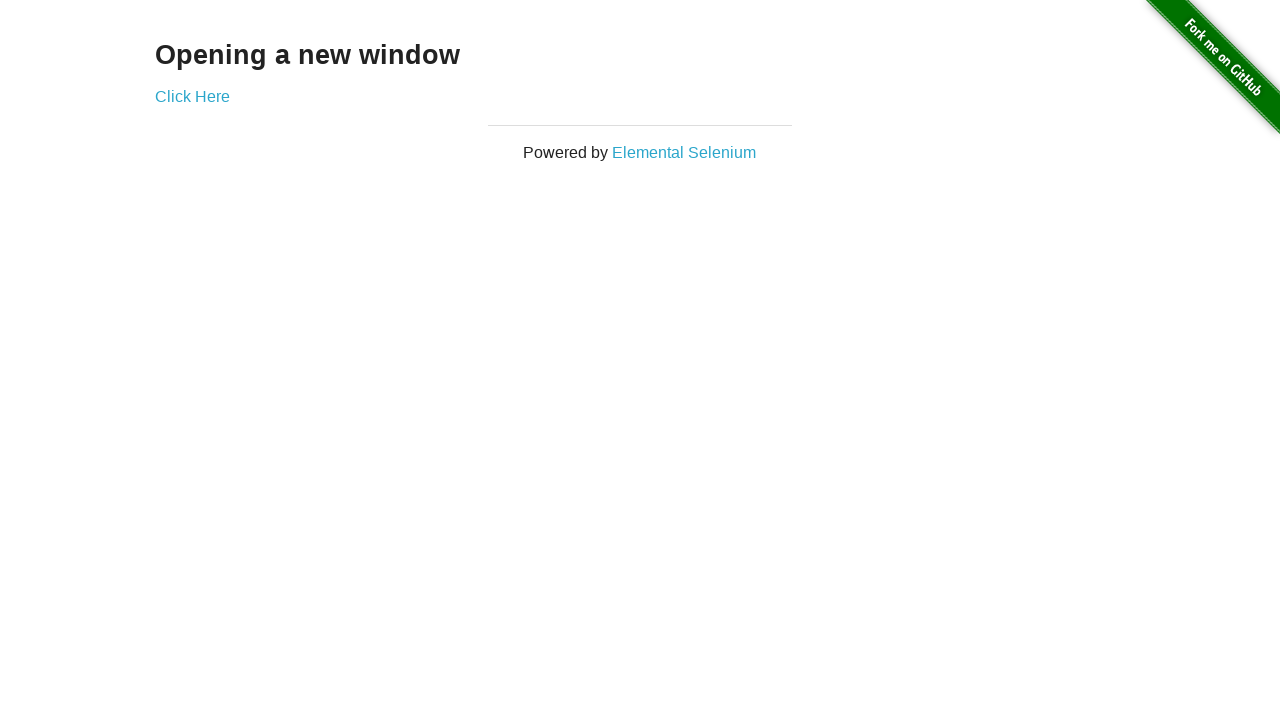

Verified initial page title is 'The Internet'
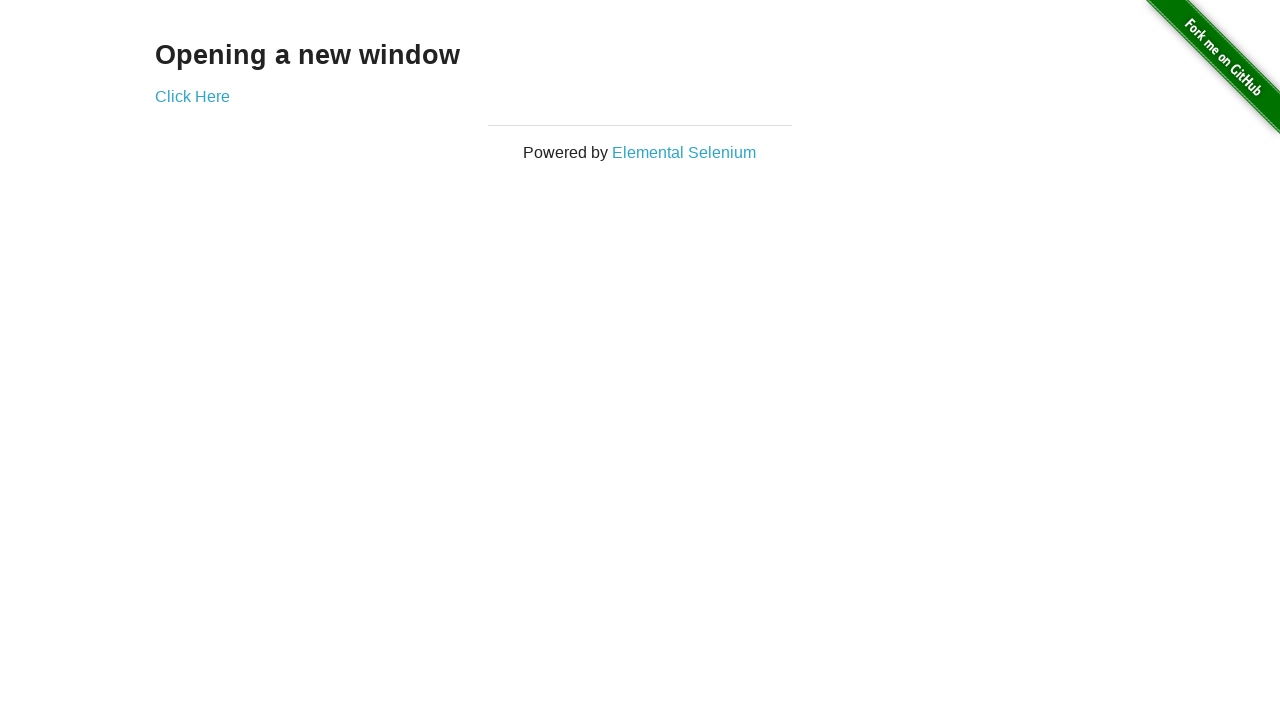

Clicked 'Click Here' link to open new window at (192, 96) on text=Click Here
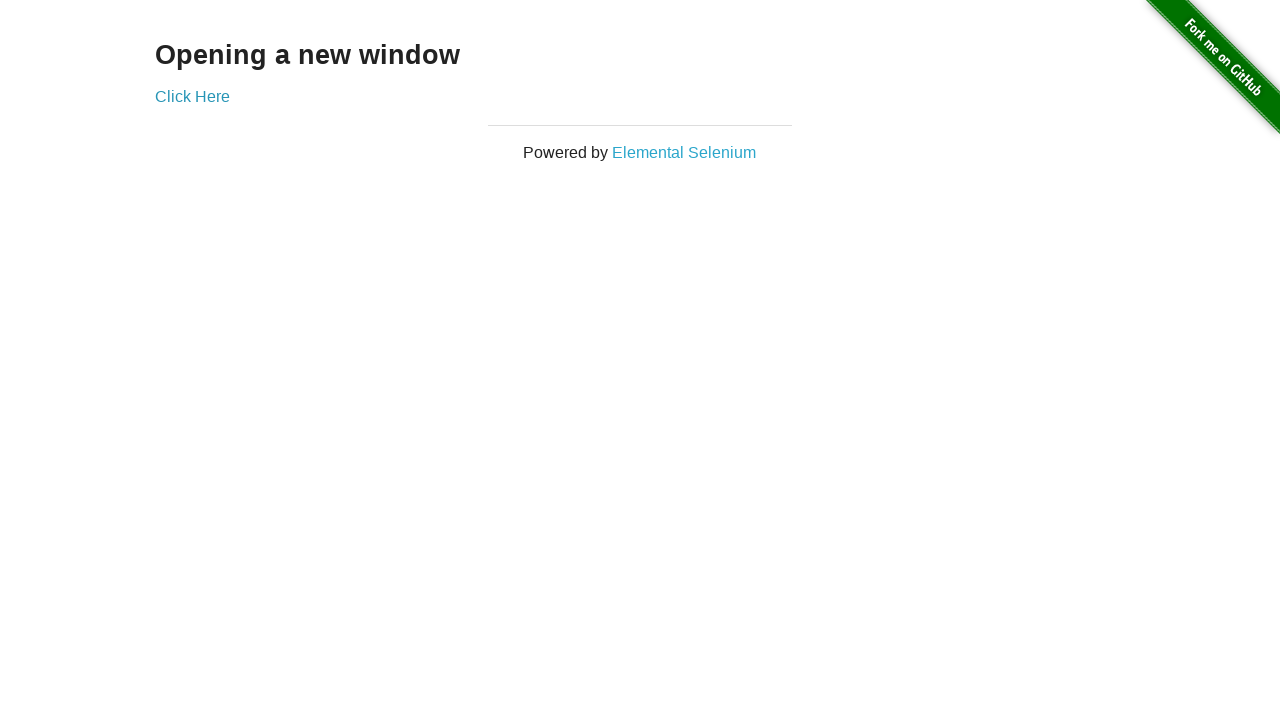

Captured reference to newly opened window
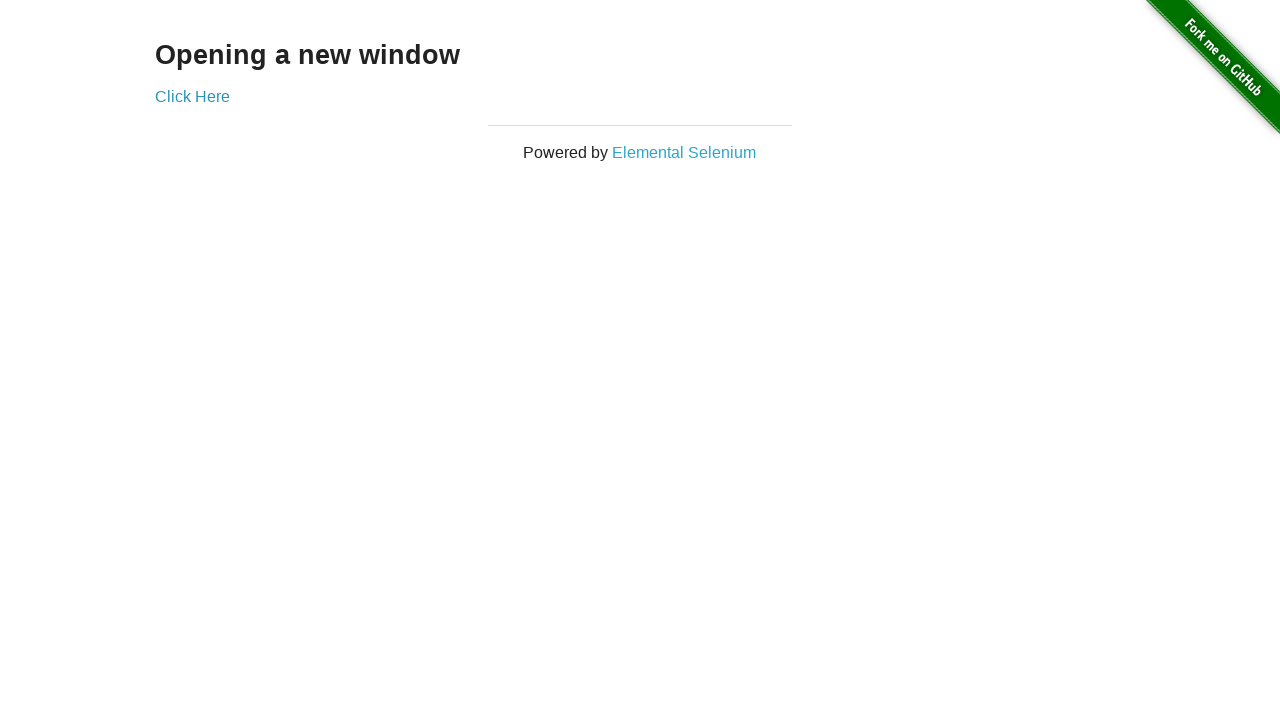

New window finished loading
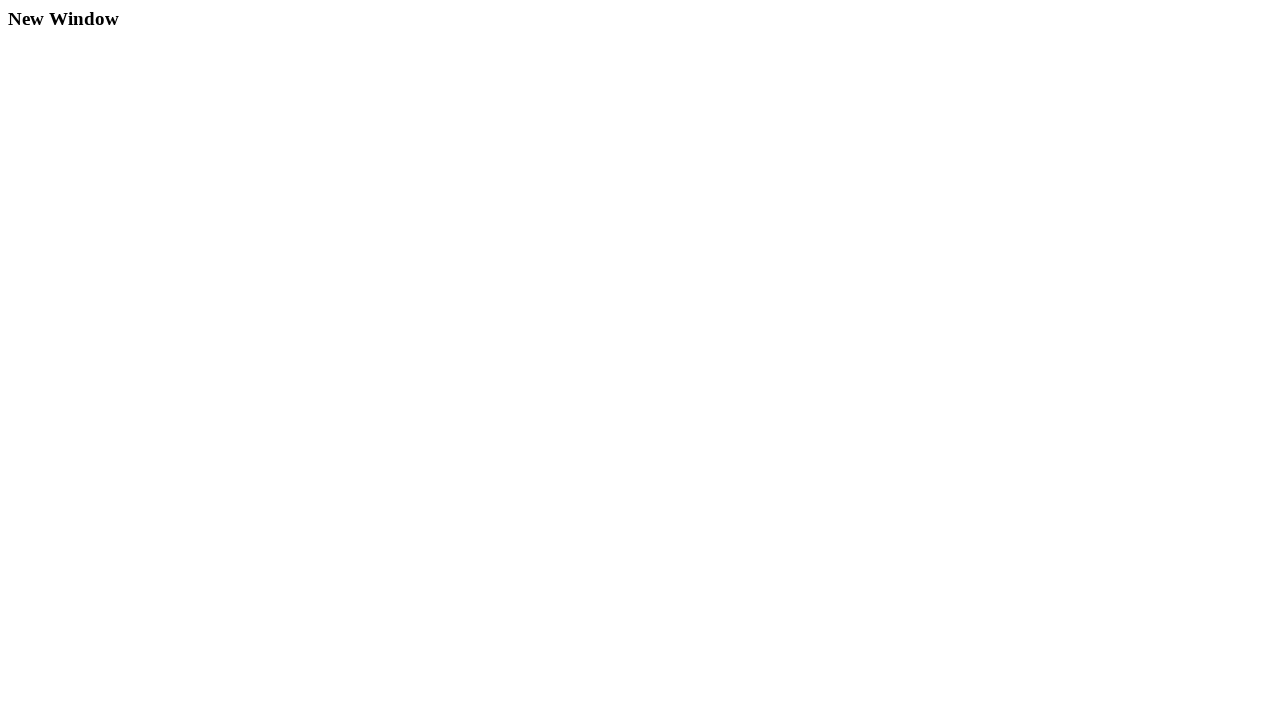

Verified new window title is 'New Window'
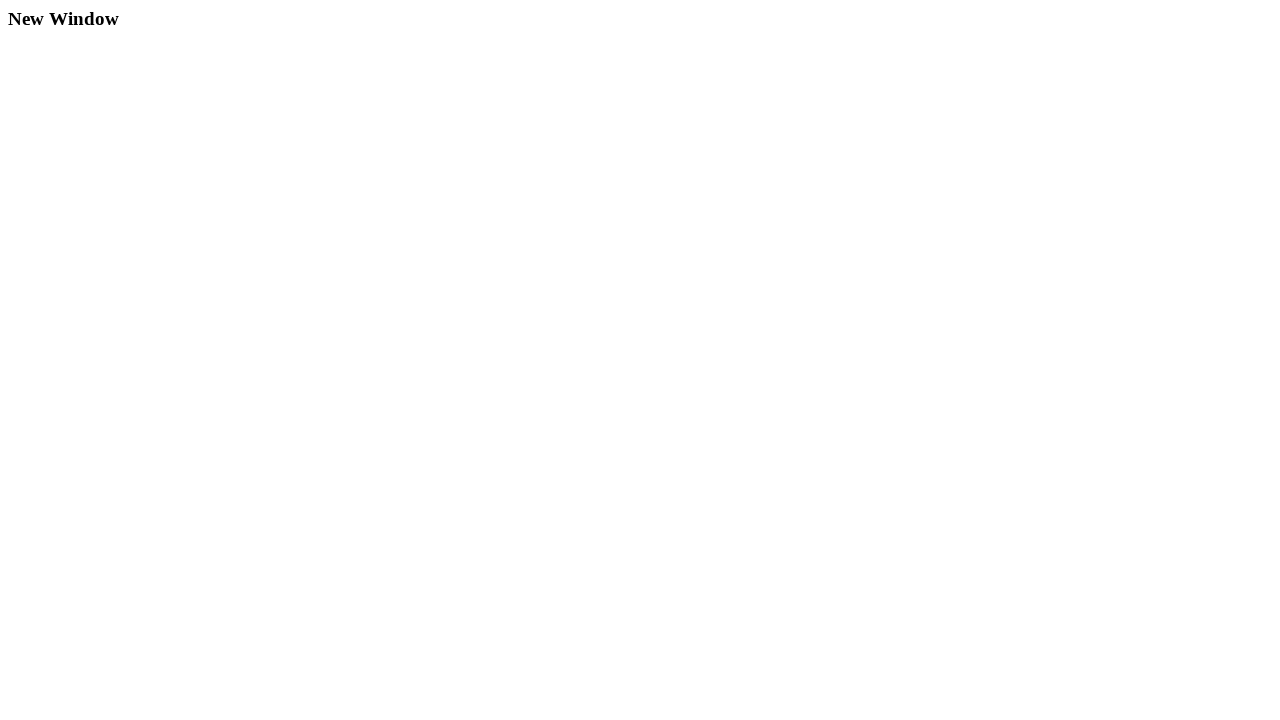

Retrieved h3 text content from new window
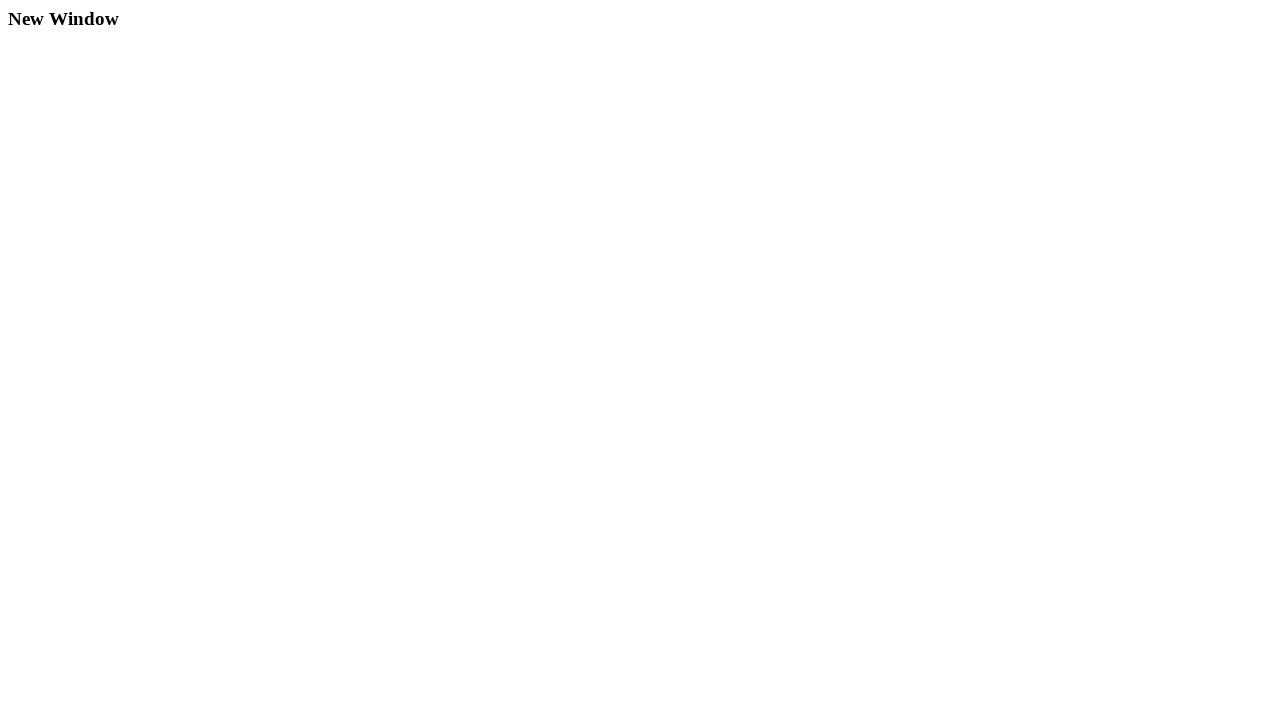

Verified new window h3 text is 'New Window'
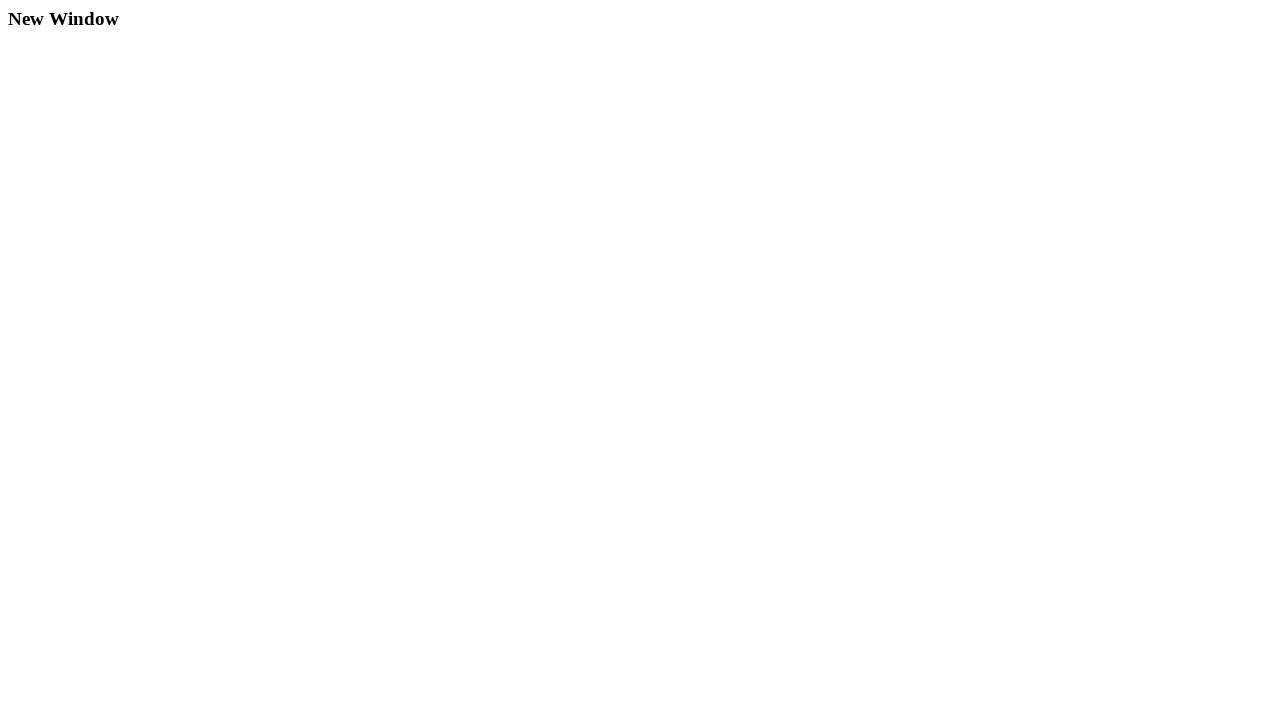

Brought original window to front
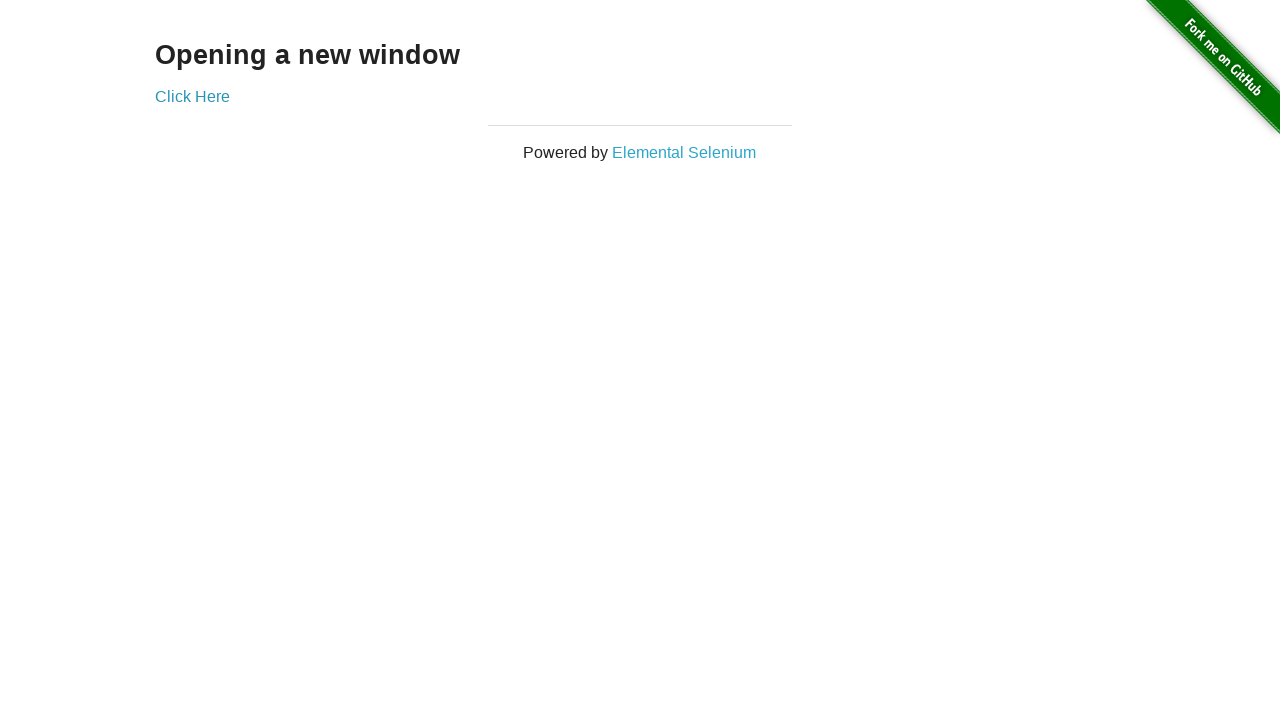

Verified original window title is still 'The Internet'
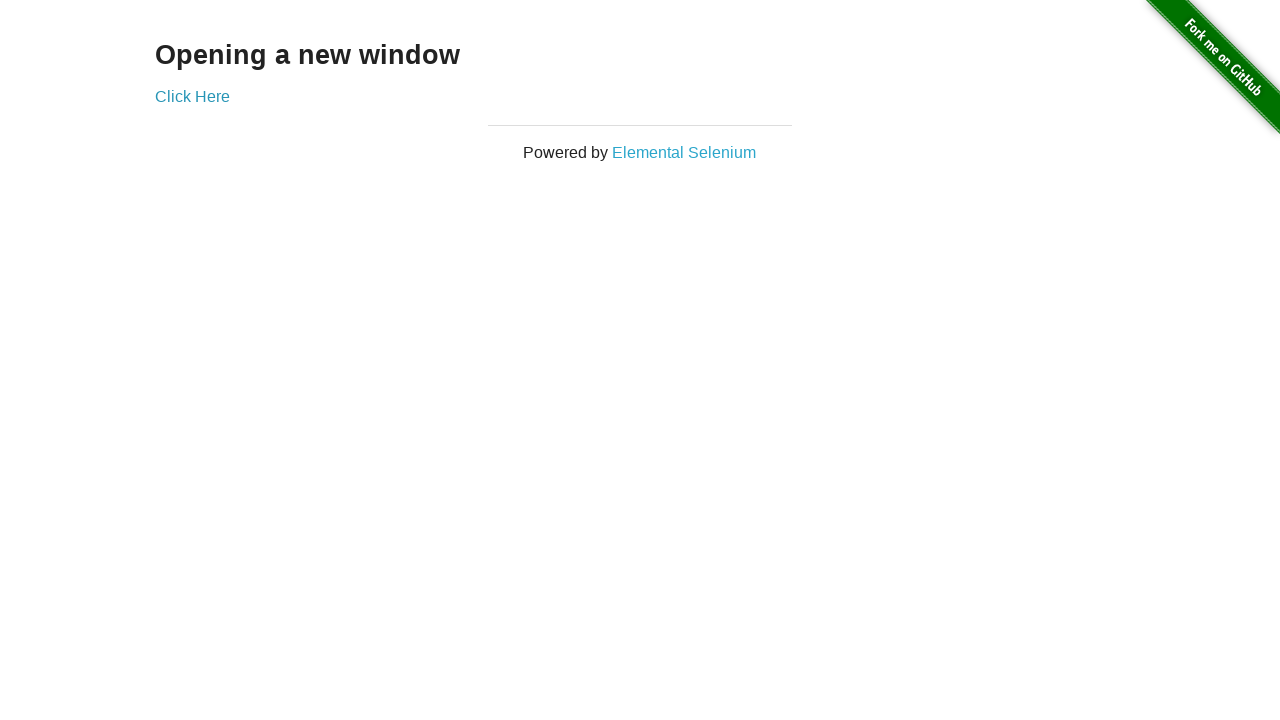

Closed new window
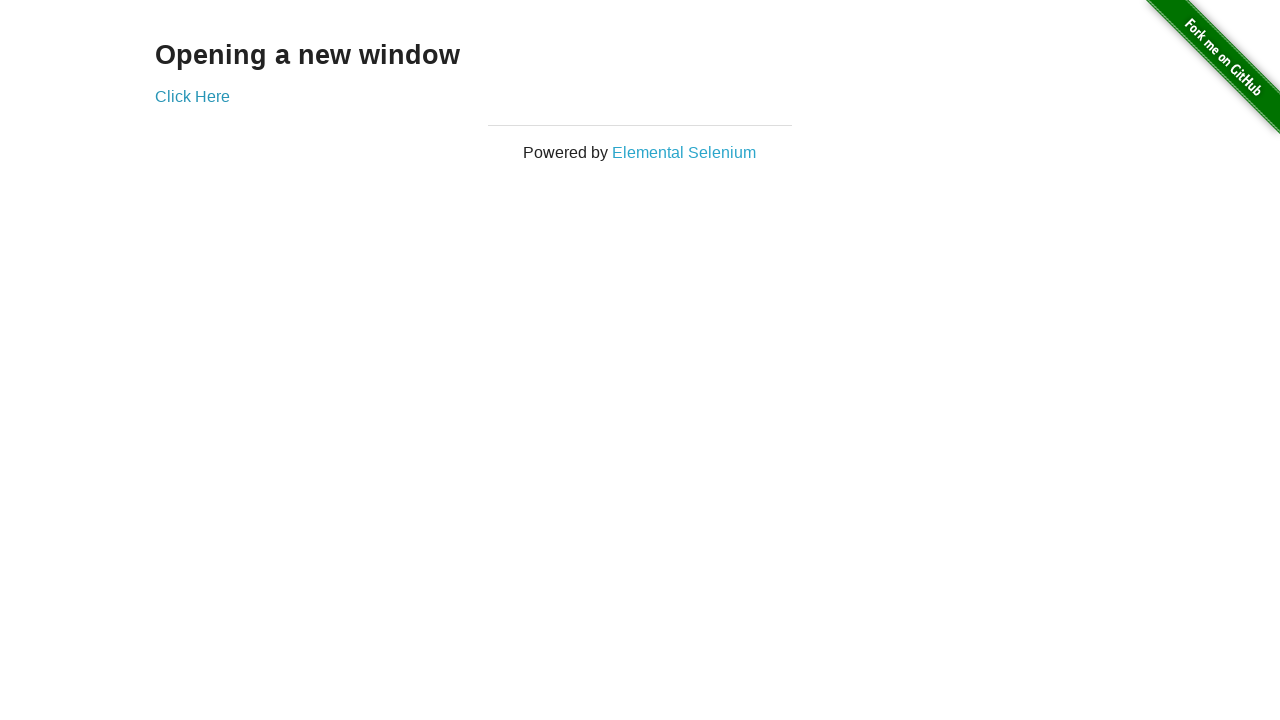

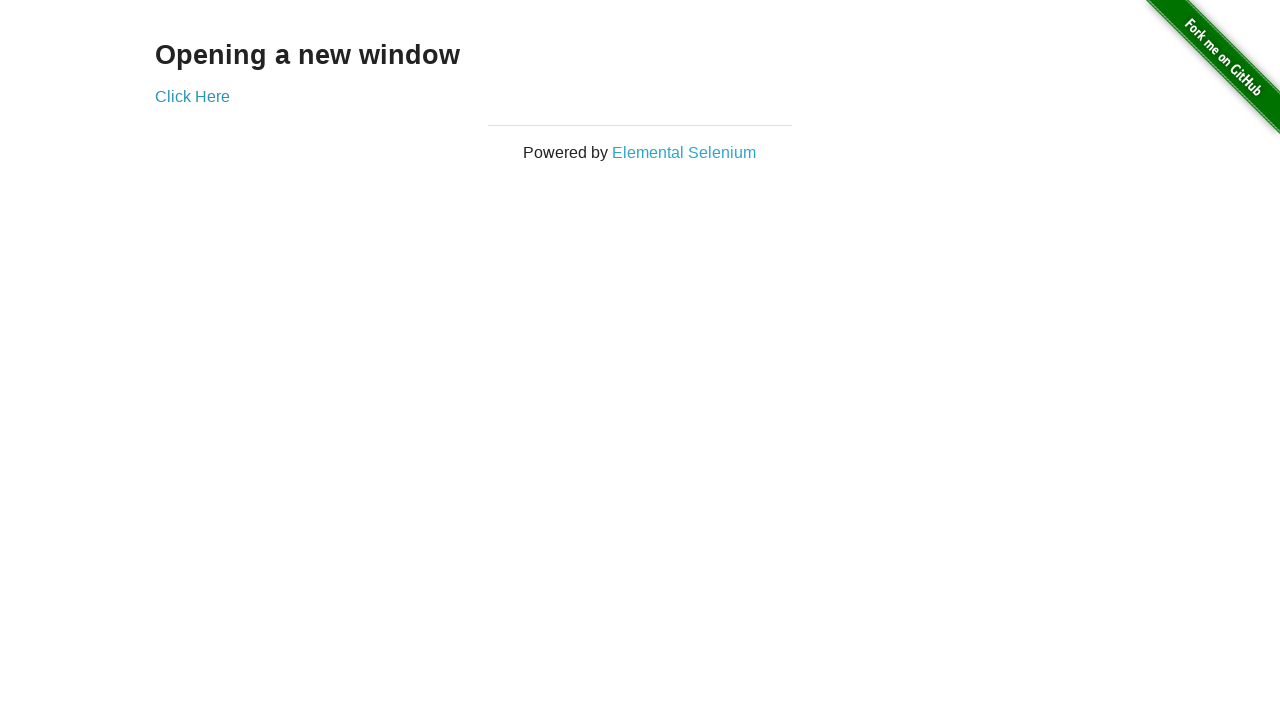